Tests the forgot password functionality by clicking the forgot password link, entering a username, submitting the form, and verifying the success message is displayed.

Starting URL: https://opensource-demo.orangehrmlive.com/web/index.php/auth/login

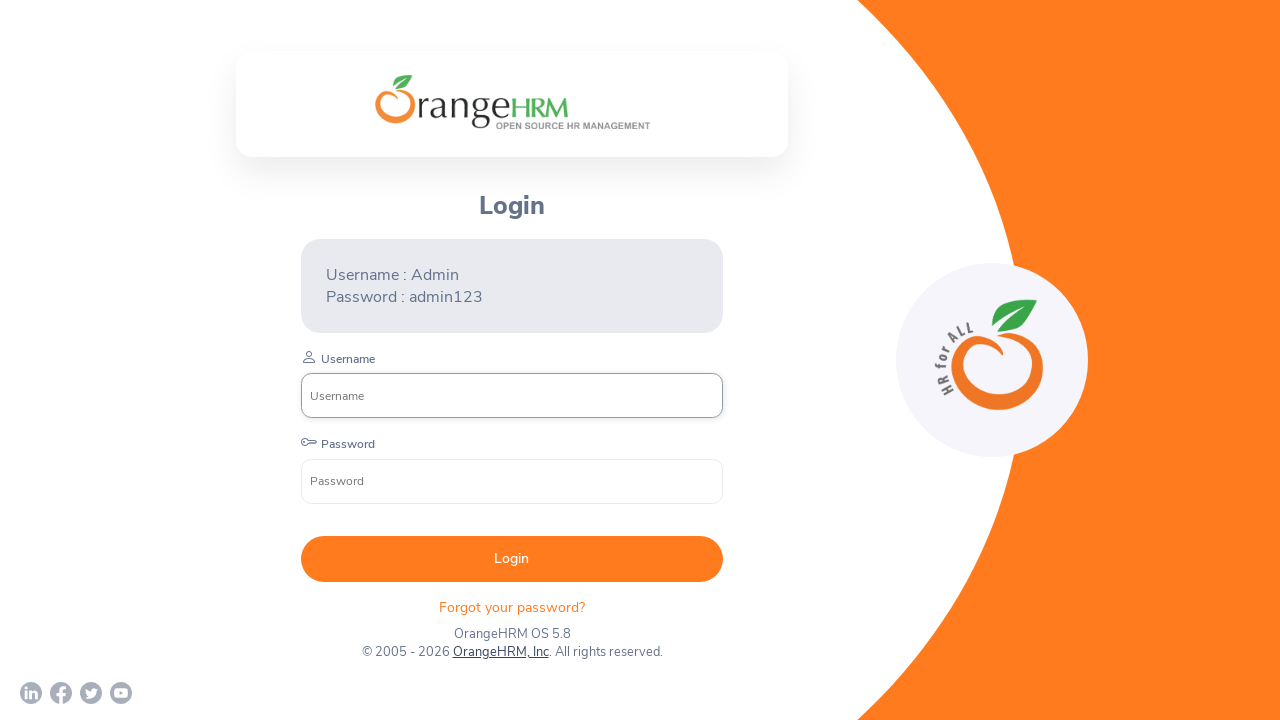

Clicked 'Forgot your password?' link at (512, 607) on xpath=//div[@class="orangehrm-login-forgot"]/p
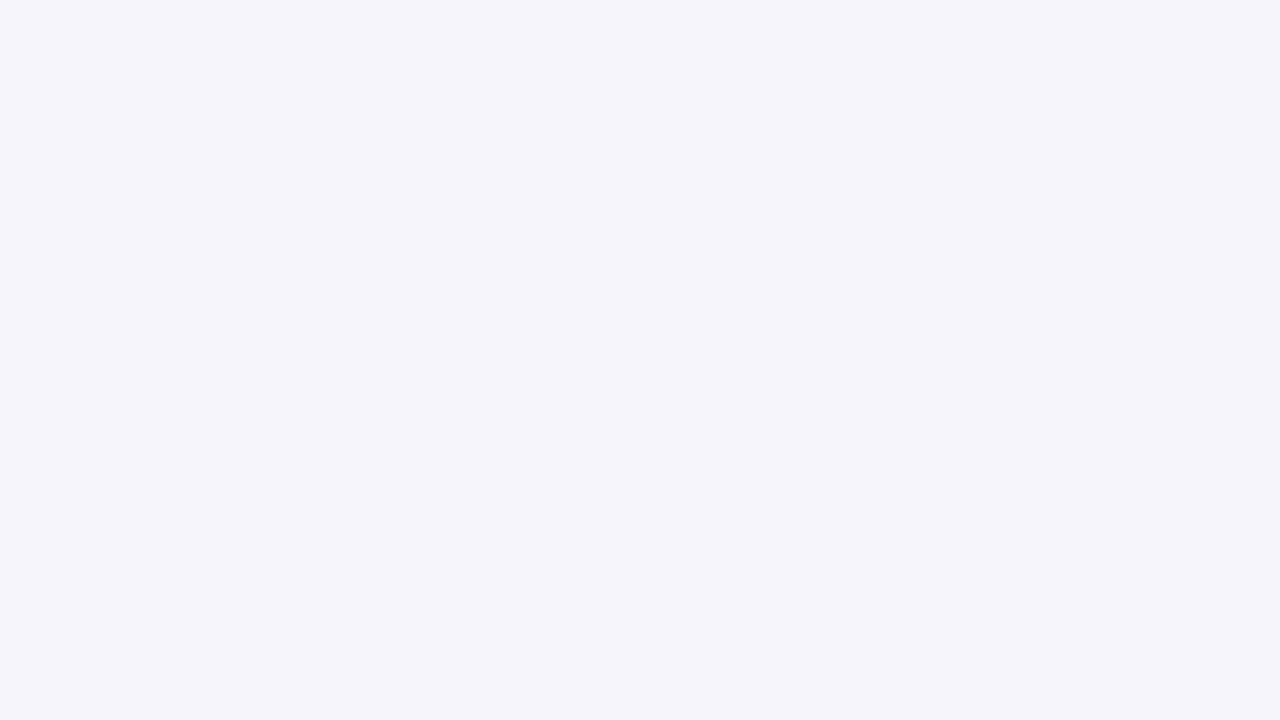

Entered username 'Sirisha' in the reset password form on input.oxd-input.oxd-input--active
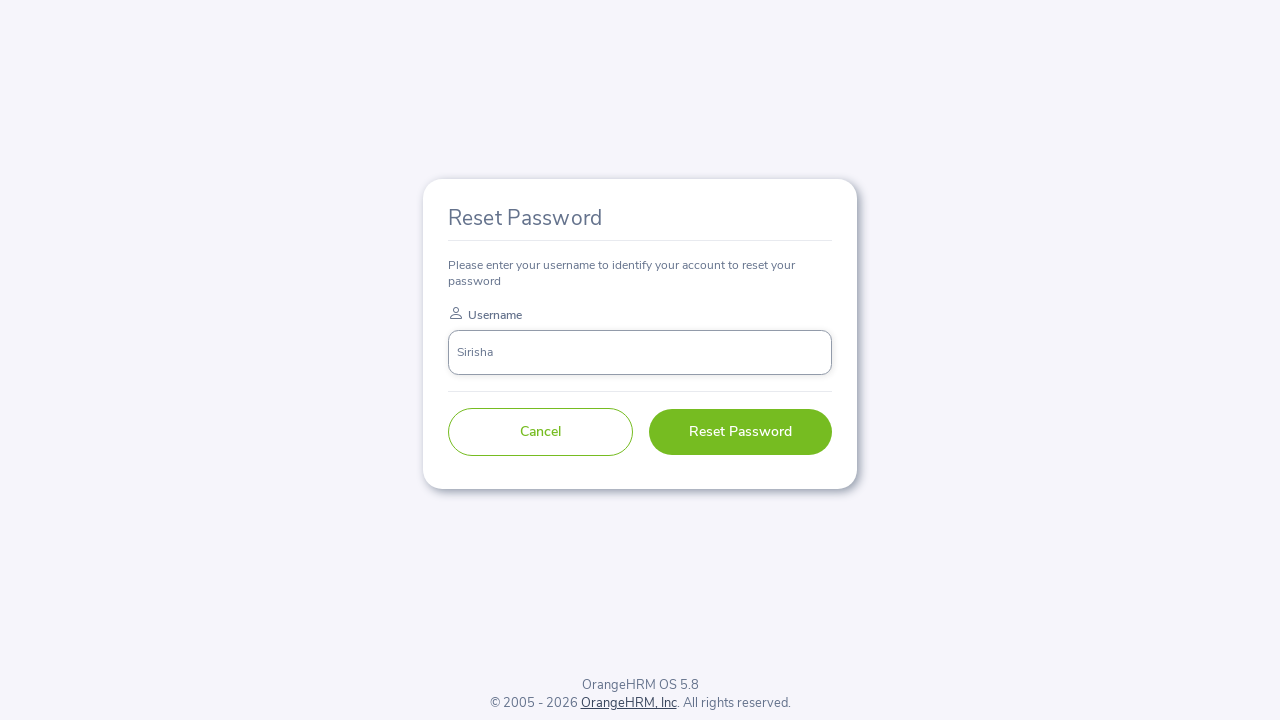

Clicked the submit/reset button at (740, 432) on button[type="submit"]
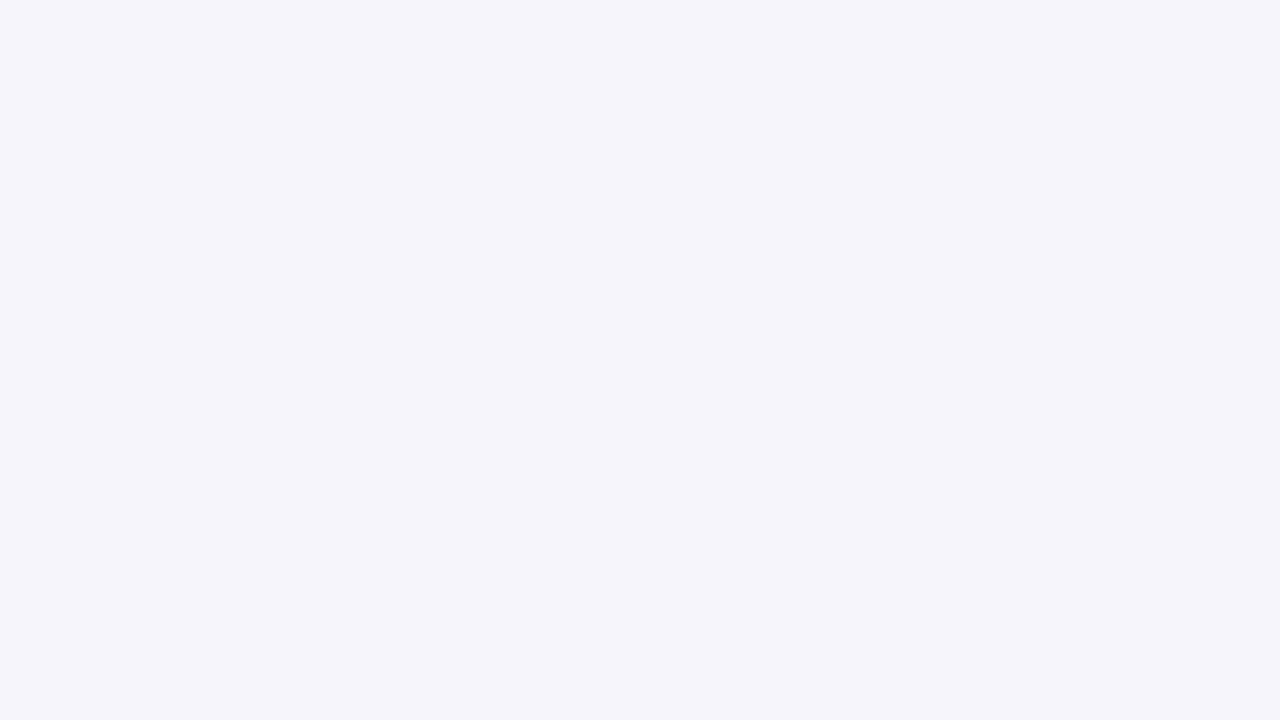

Success message appeared - password reset form submitted successfully
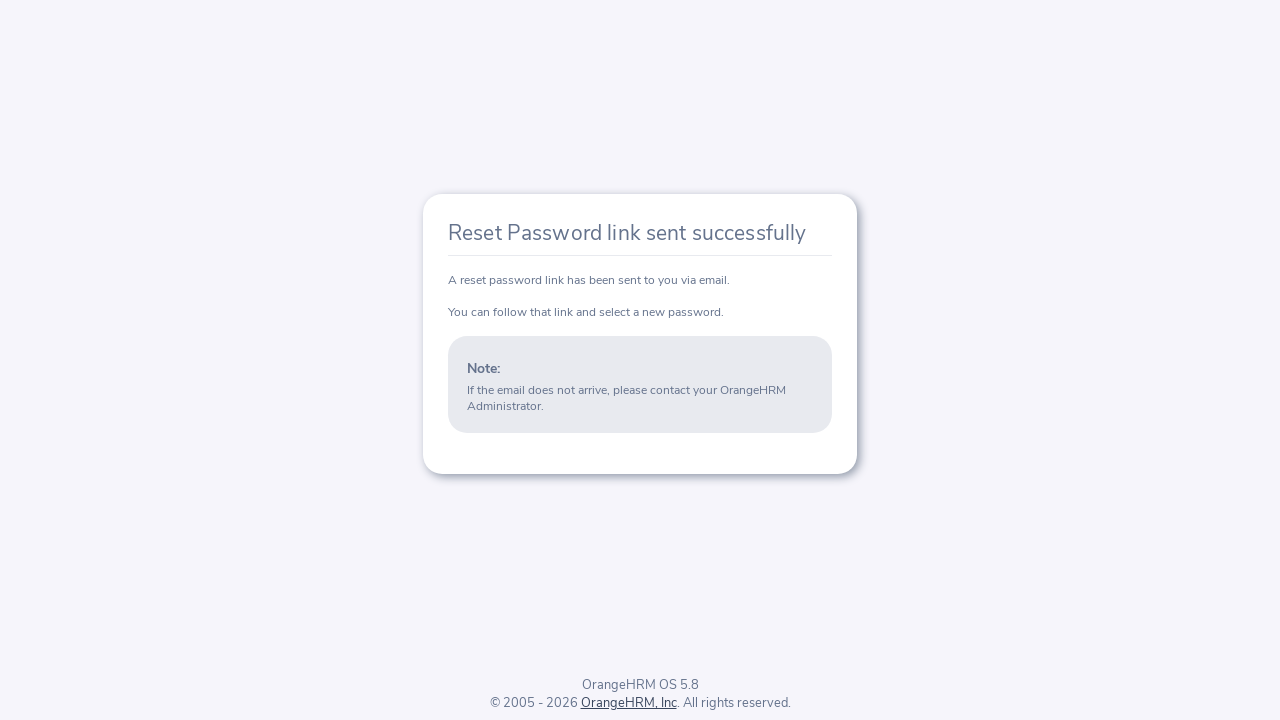

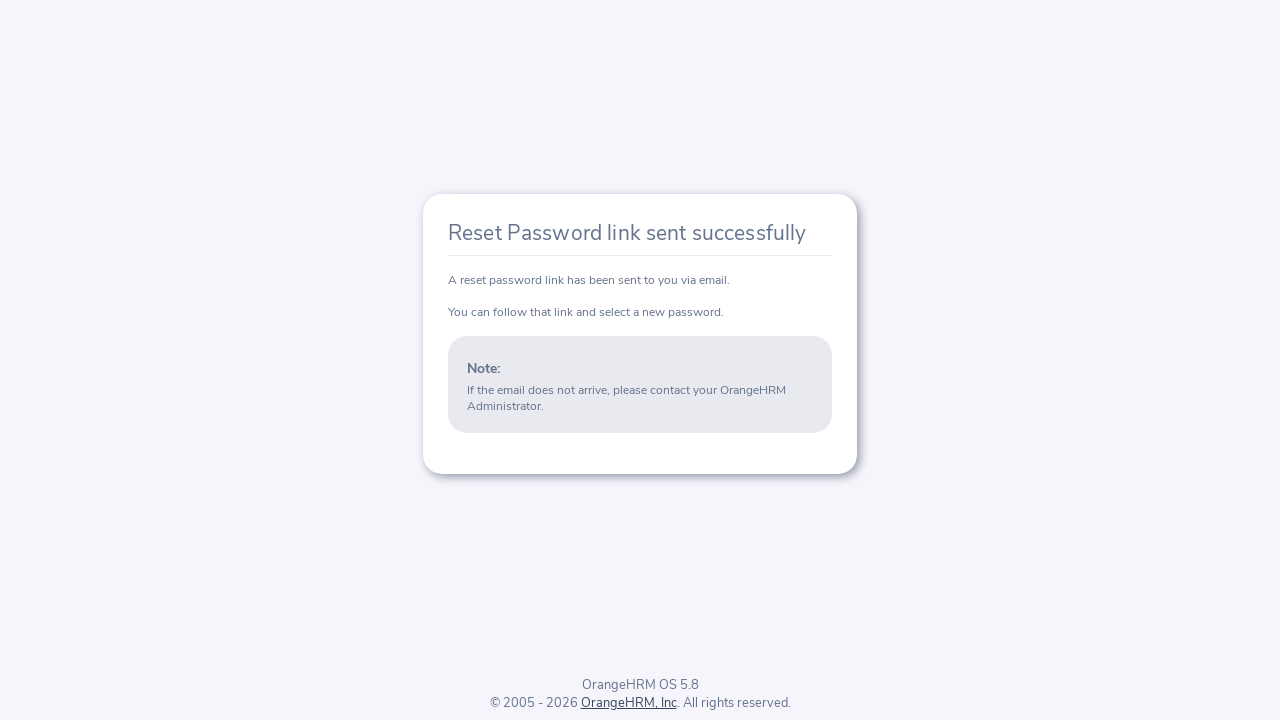